Tests alert handling functionality by triggering different types of alerts (OK alert and OK/Cancel alert) and dismissing them appropriately

Starting URL: http://demo.automationtesting.in/Alerts.html

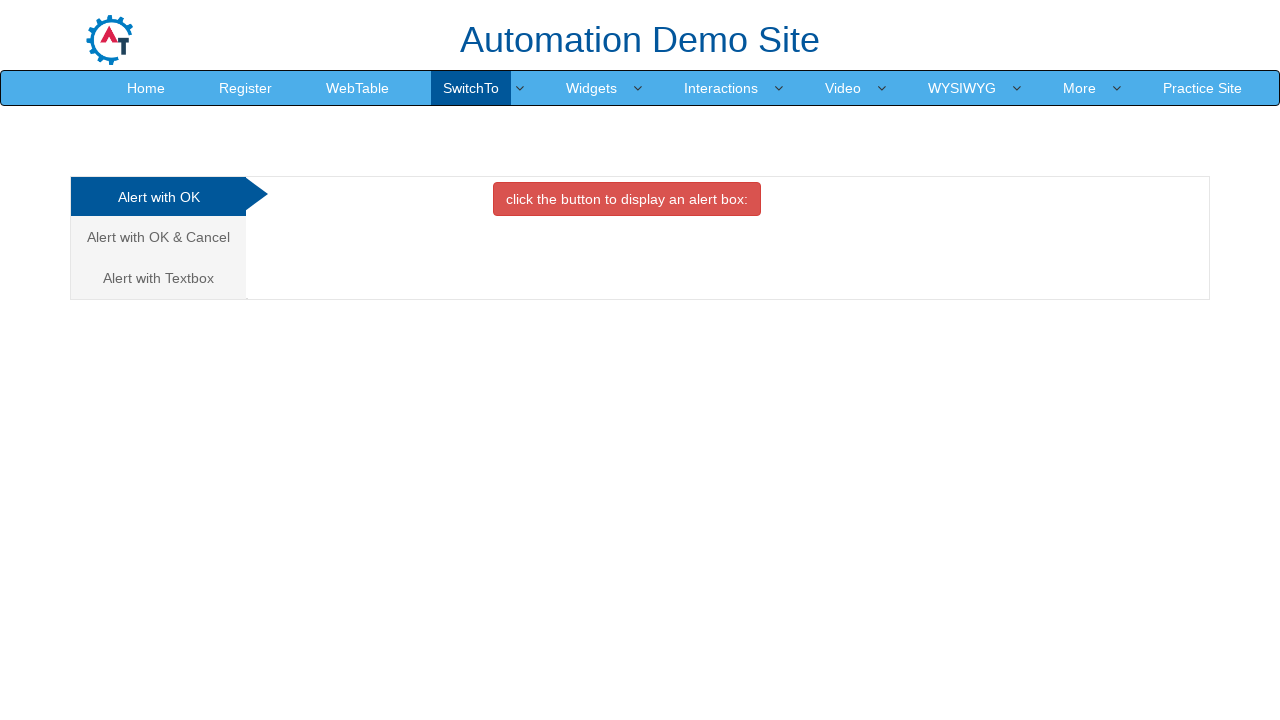

Clicked on 'Alert with OK' tab at (158, 197) on xpath=//*[contains(text(),'Alert with OK ')]
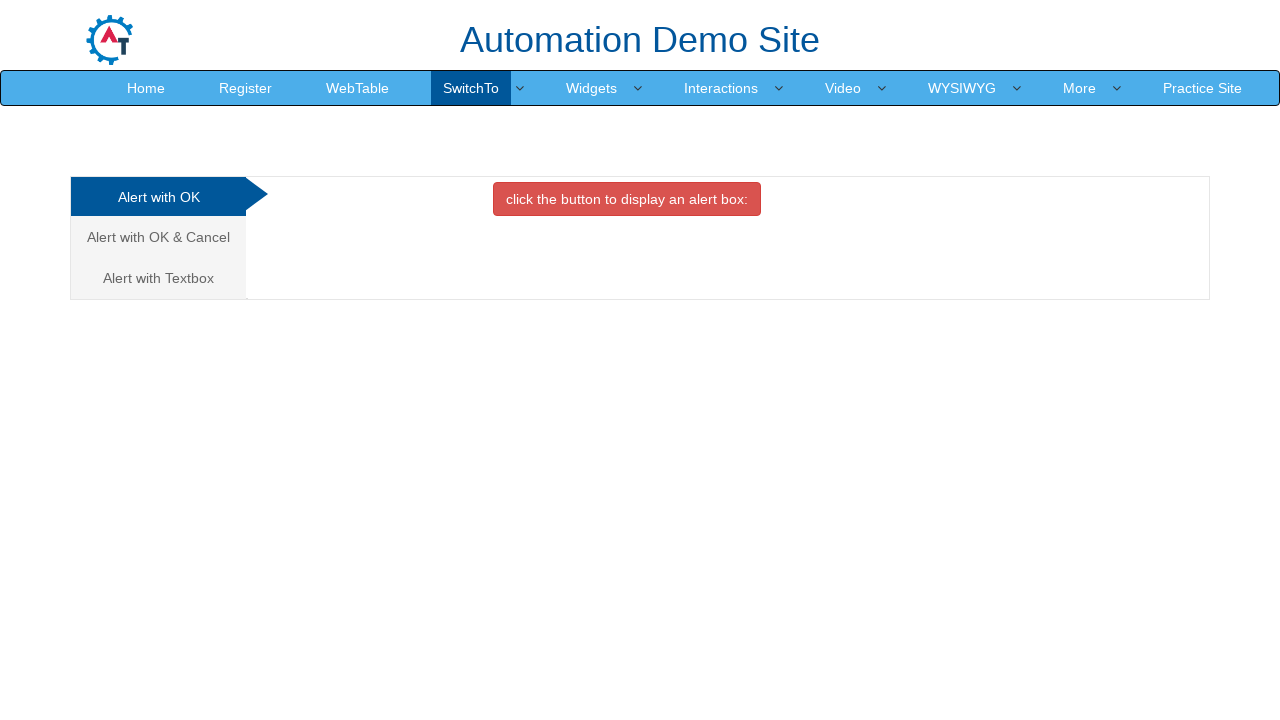

Clicked button to trigger OK alert at (627, 199) on xpath=//*[@id='OKTab']/button
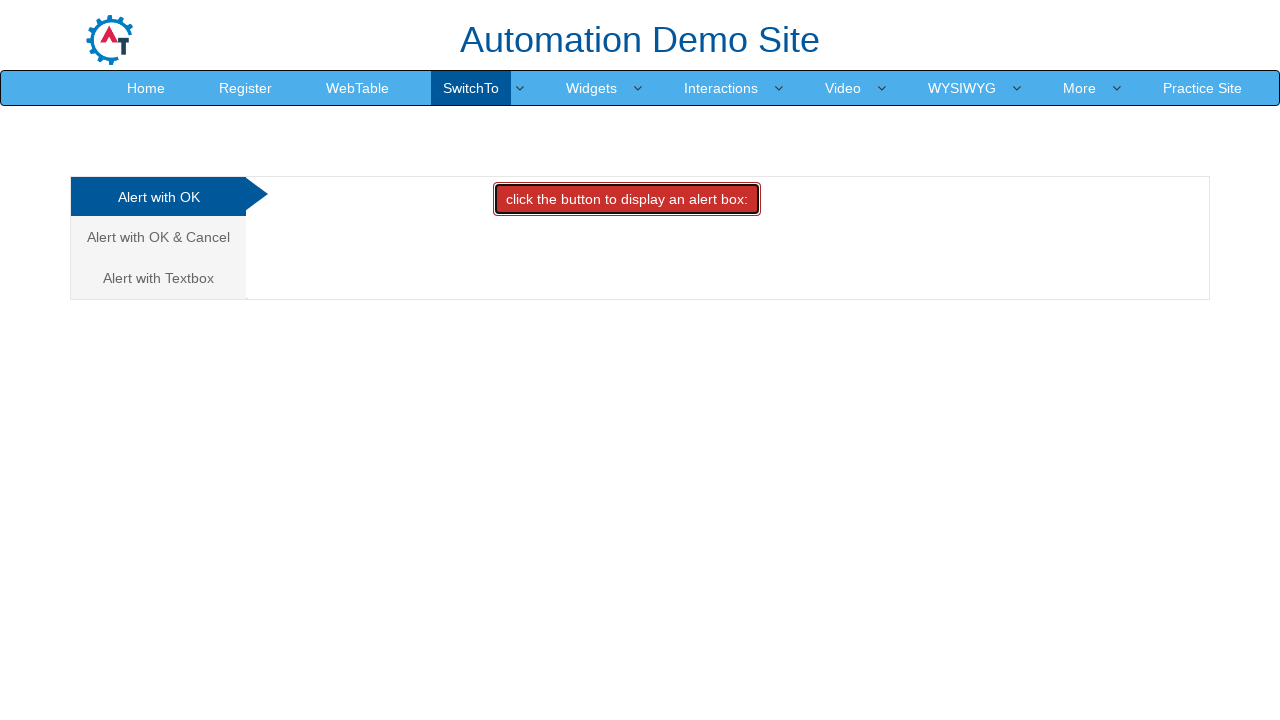

Accepted OK alert dialog
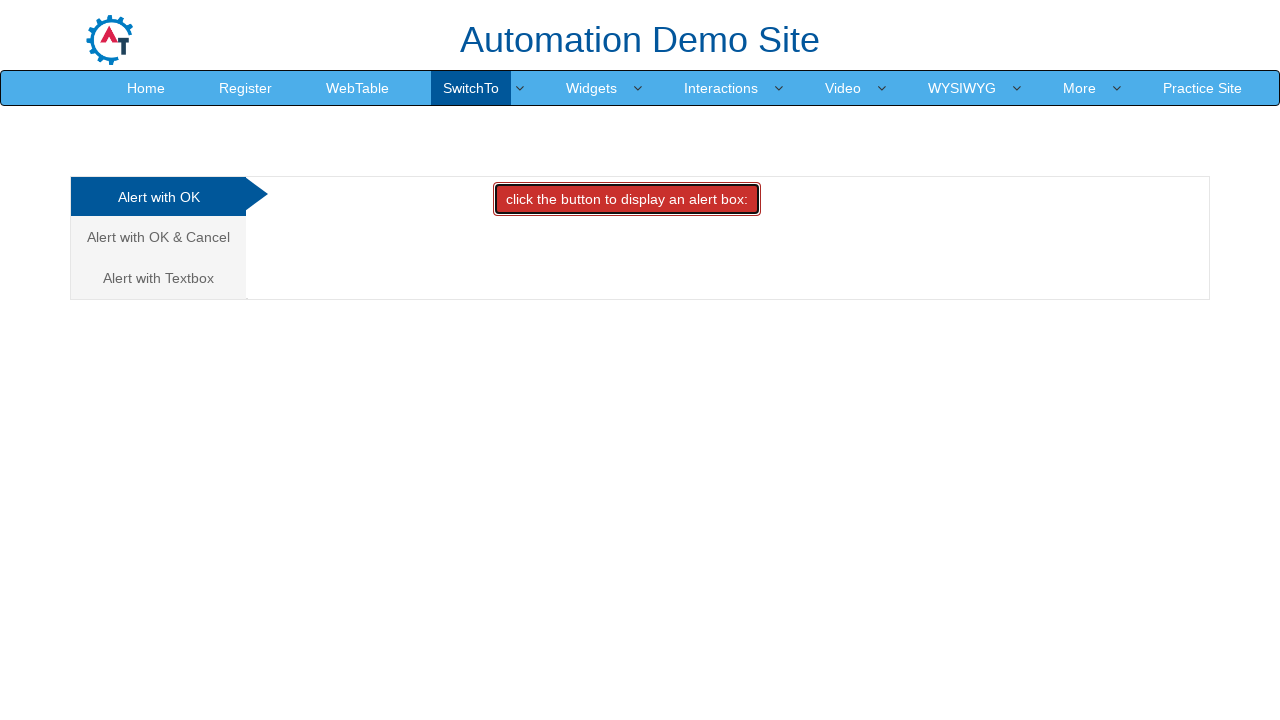

Clicked on 'Alert with OK & Cancel' tab at (158, 237) on xpath=//*[contains(text(),'Alert with OK & Cancel')]
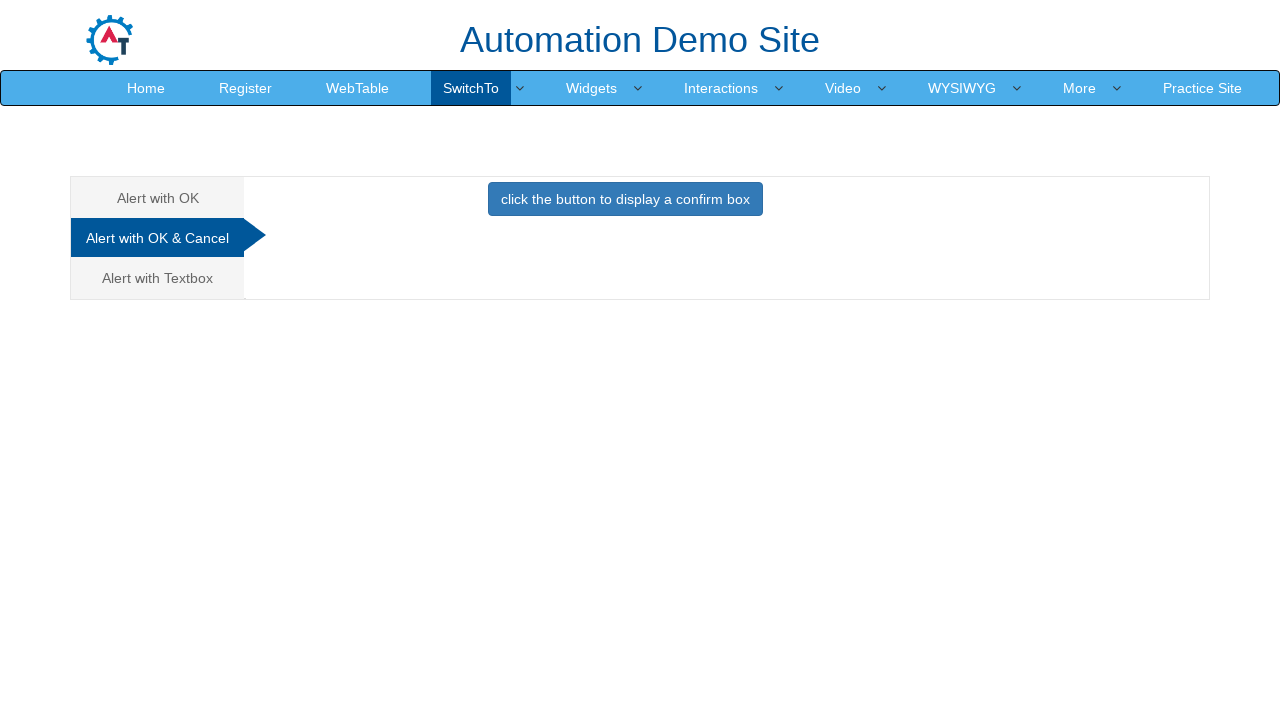

Clicked button to trigger OK/Cancel alert at (625, 199) on xpath=//*[@id='CancelTab']/button
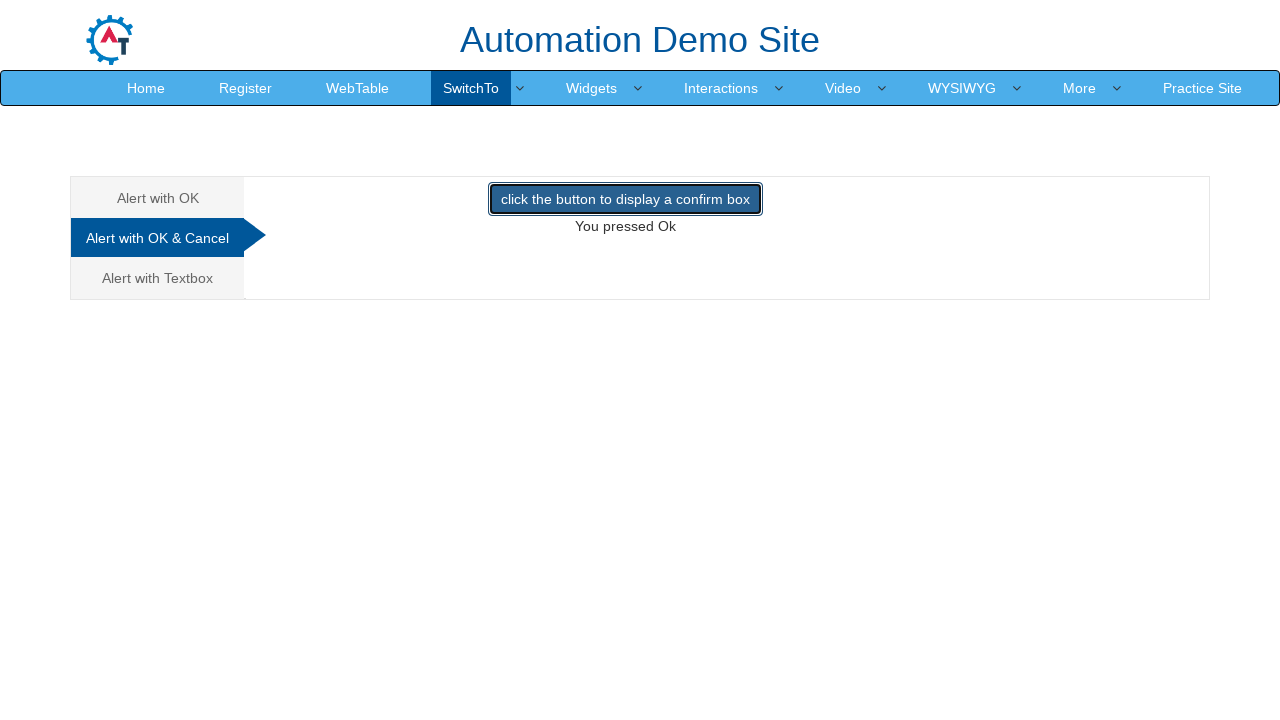

Dismissed OK/Cancel alert dialog
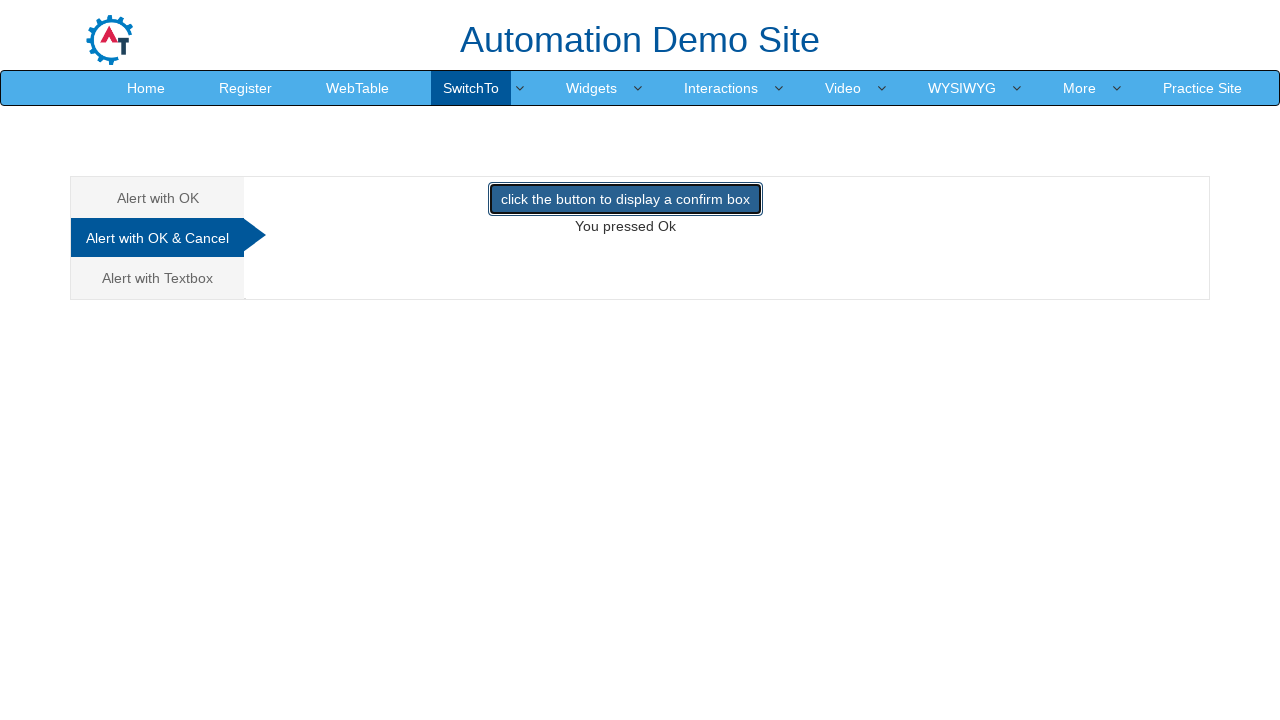

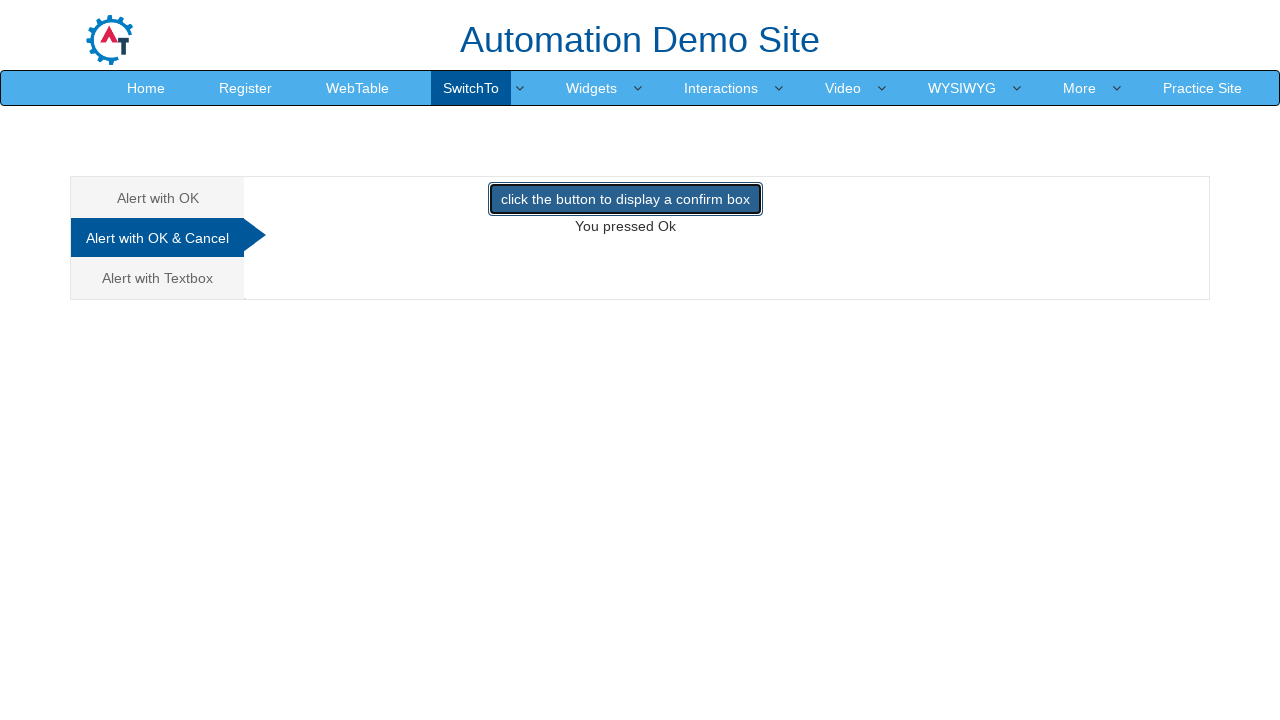